Tests auto-suggestive dropdown by typing partial text, waiting for suggestions to appear, and selecting a specific country from the dropdown options

Starting URL: https://rahulshettyacademy.com/AutomationPractice/

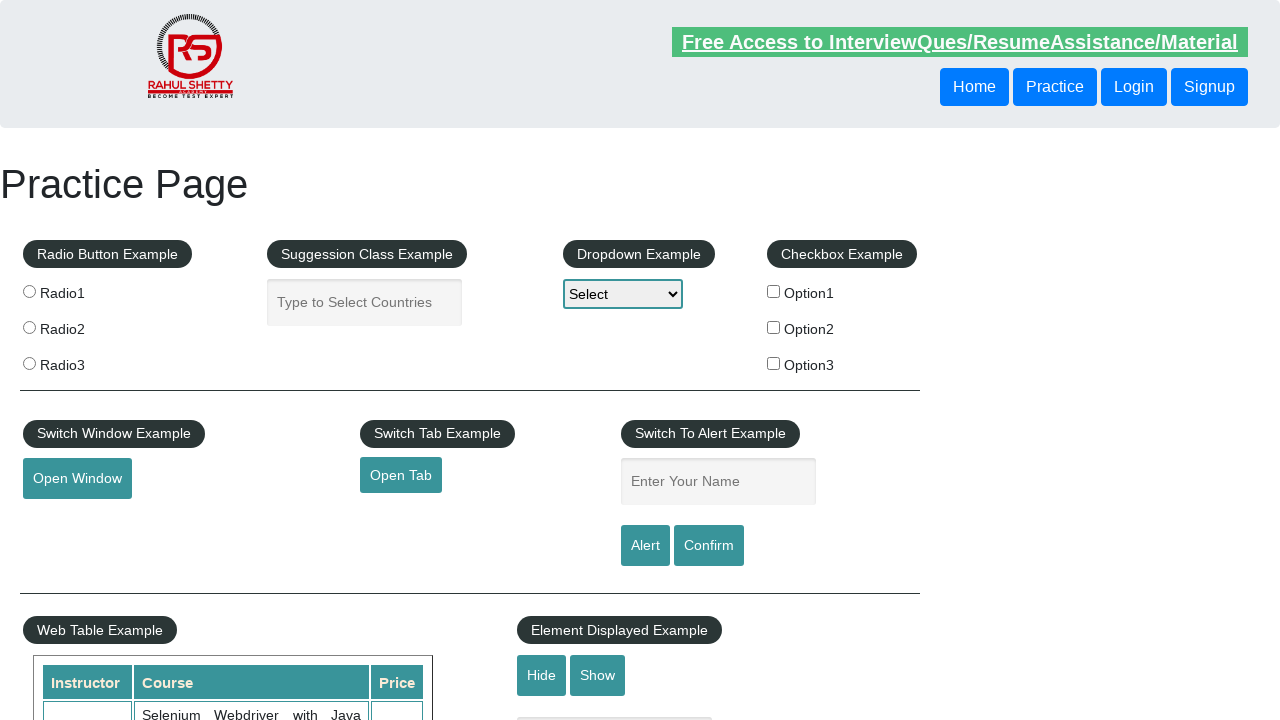

Typed 'ind' into autocomplete field to trigger suggestions on #autocomplete
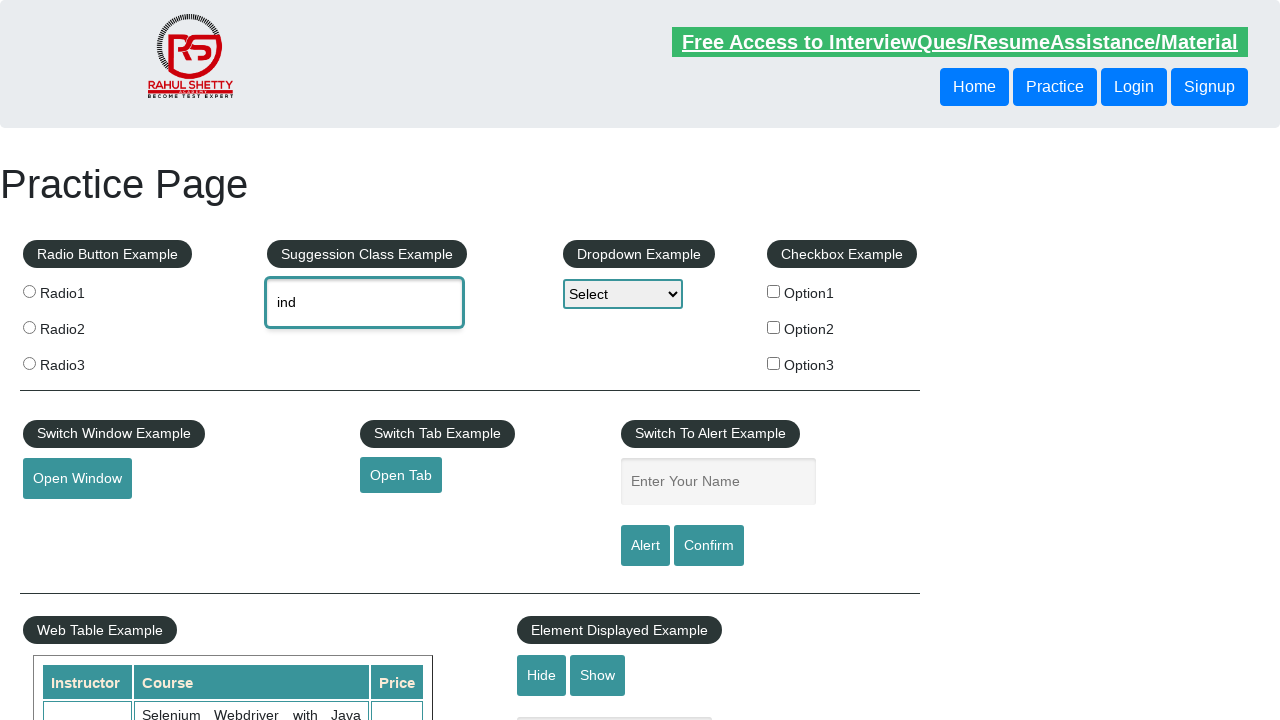

Auto-suggestive dropdown appeared with matching options
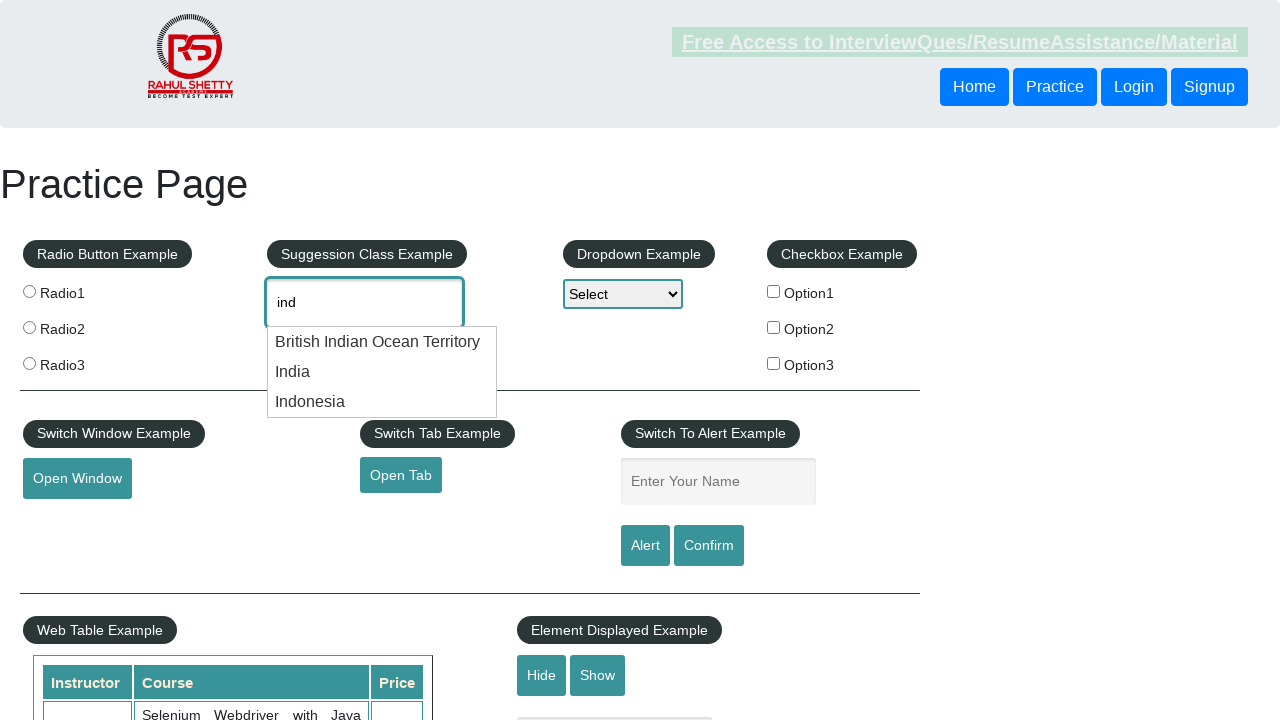

Selected 'India' from the dropdown options at (382, 372) on .ui-menu-item div >> nth=1
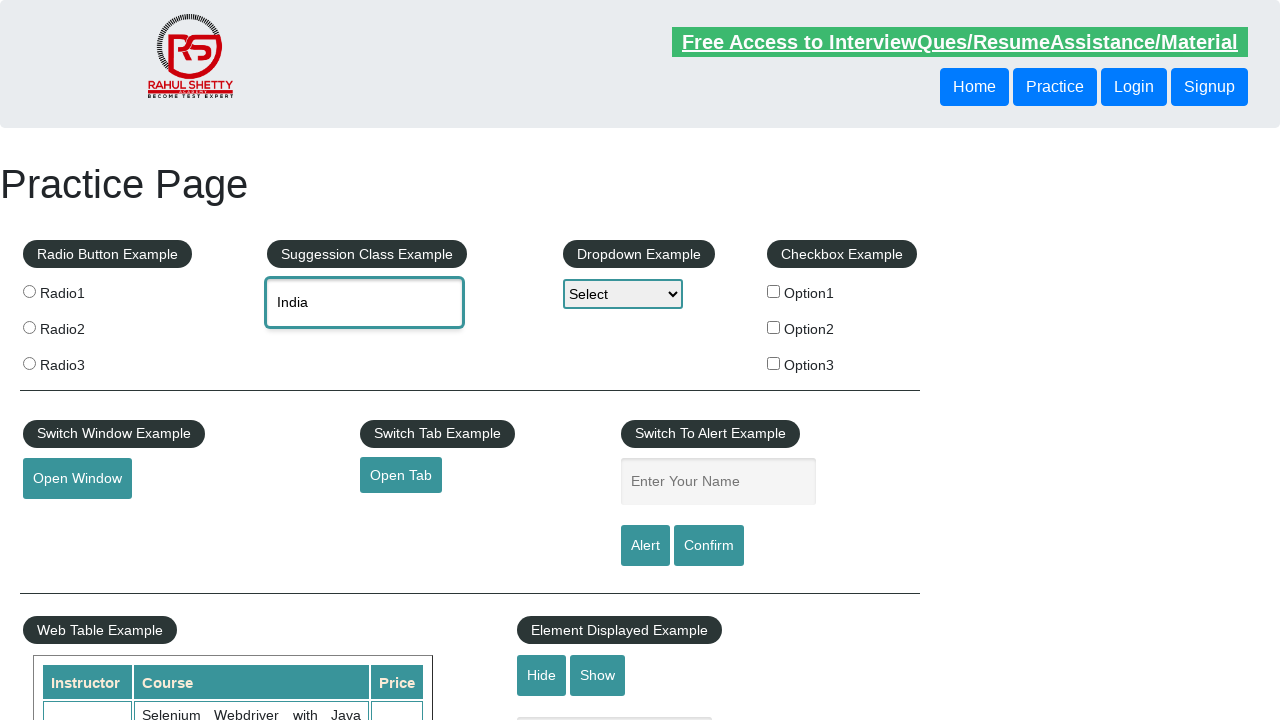

Verified selected value in autocomplete field: 'India'
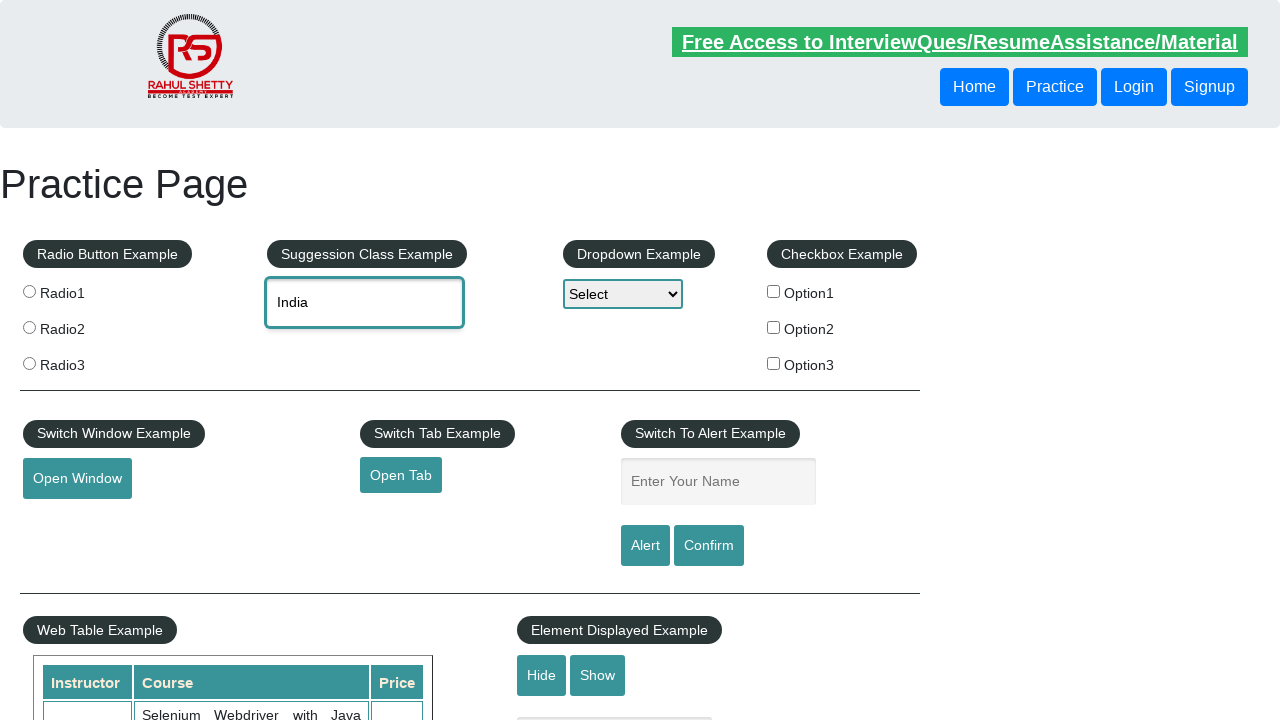

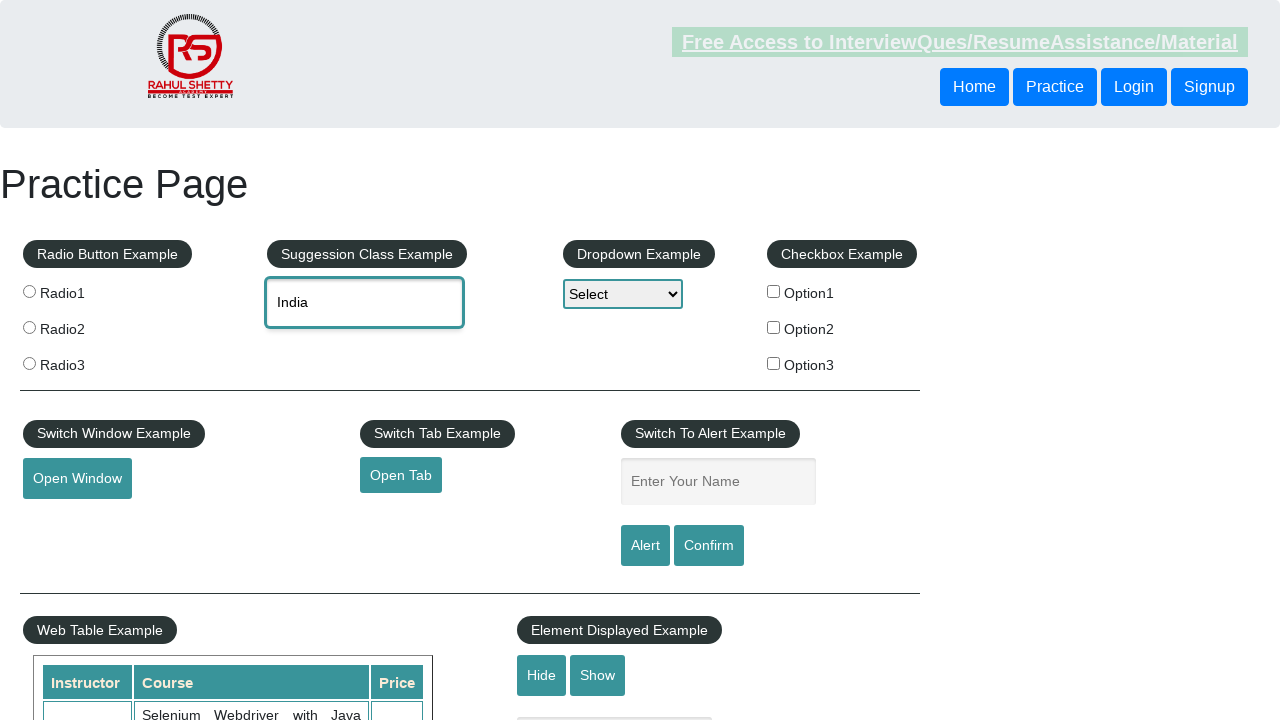